Tests double-click functionality on W3Schools by entering text in a field and double-clicking a button to copy the text to another field

Starting URL: https://www.w3schools.com/tags/tryit.asp?filename=tryhtml5_ev_ondblclick3

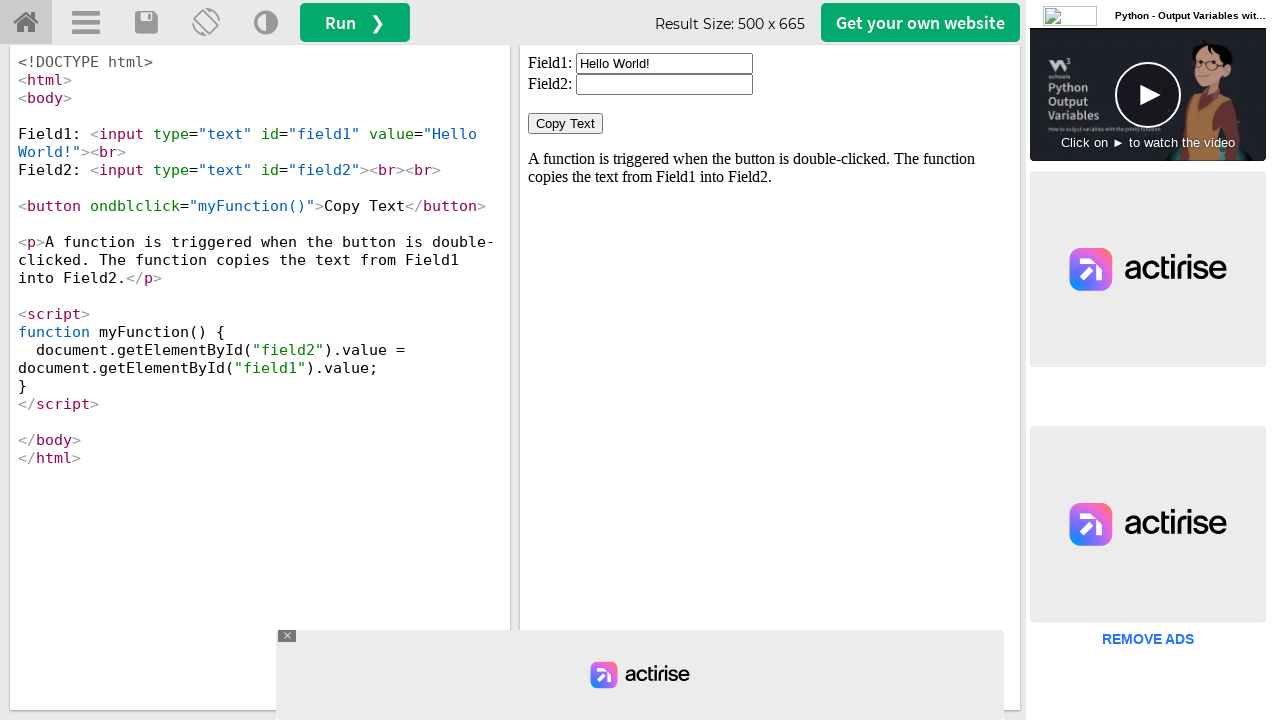

Waited for iframe result field1 to load
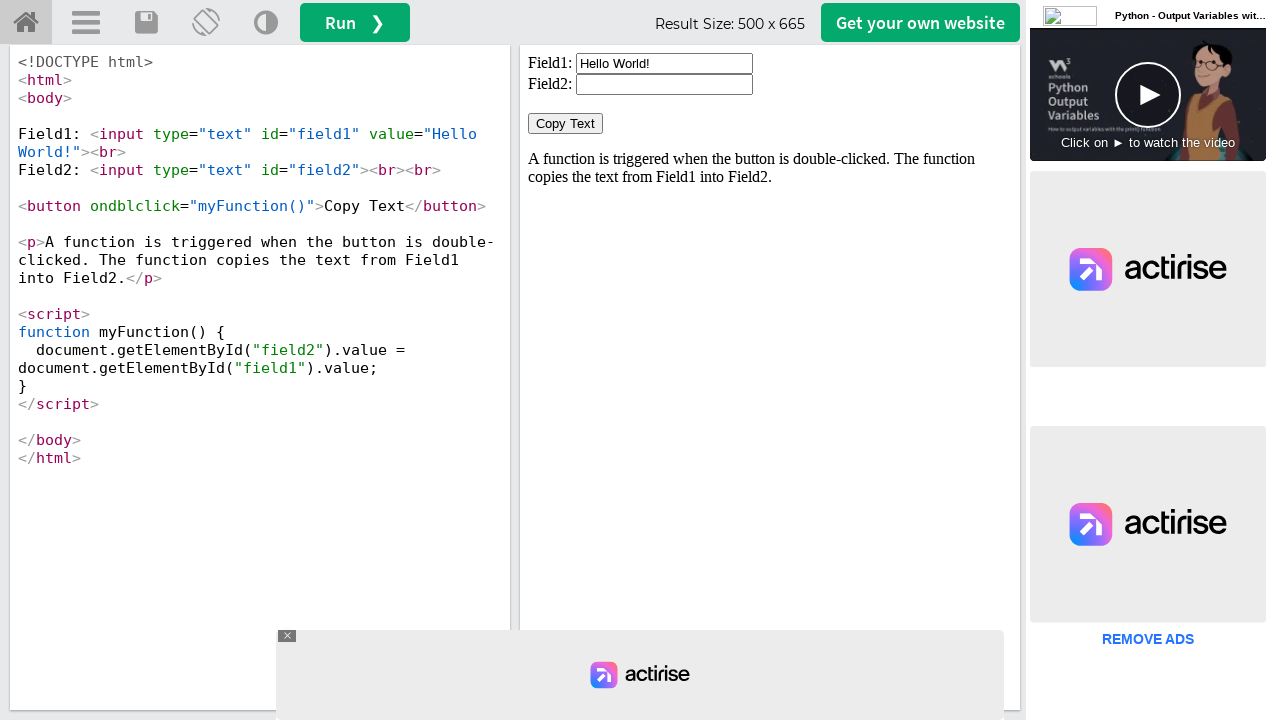

Retrieved iframe locator
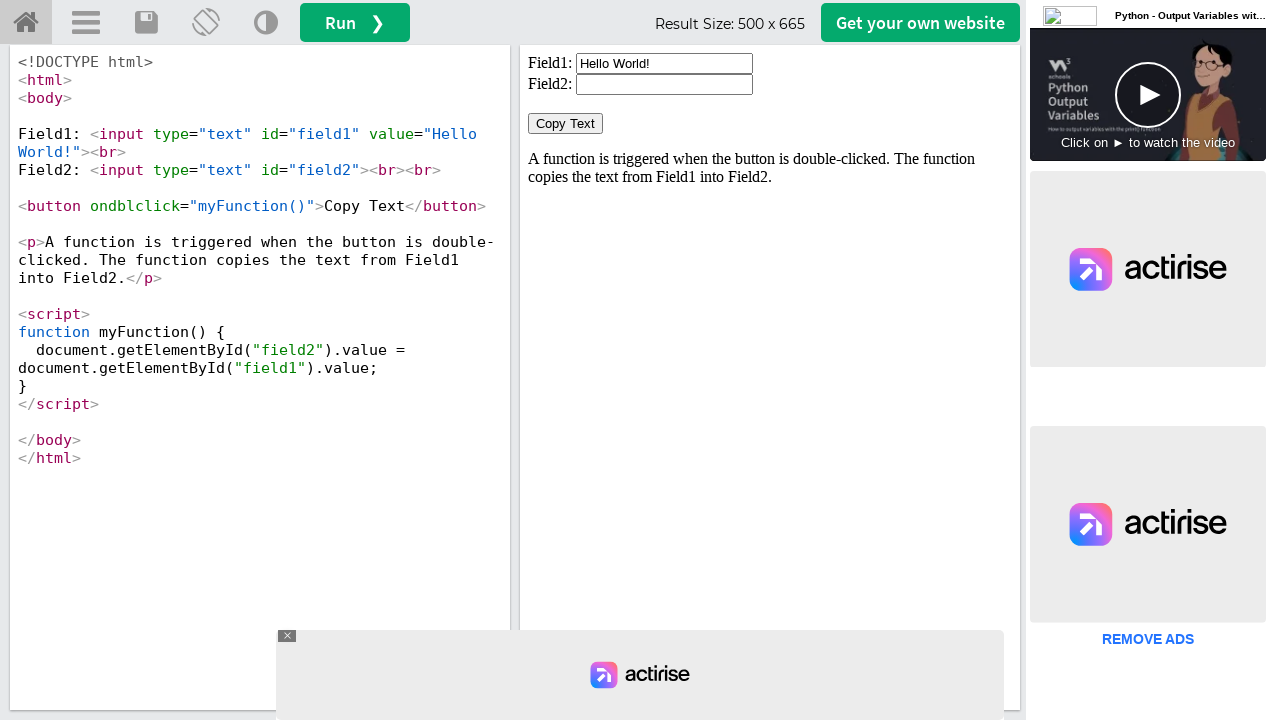

Cleared the first input field on #iframeResult >> internal:control=enter-frame >> #field1
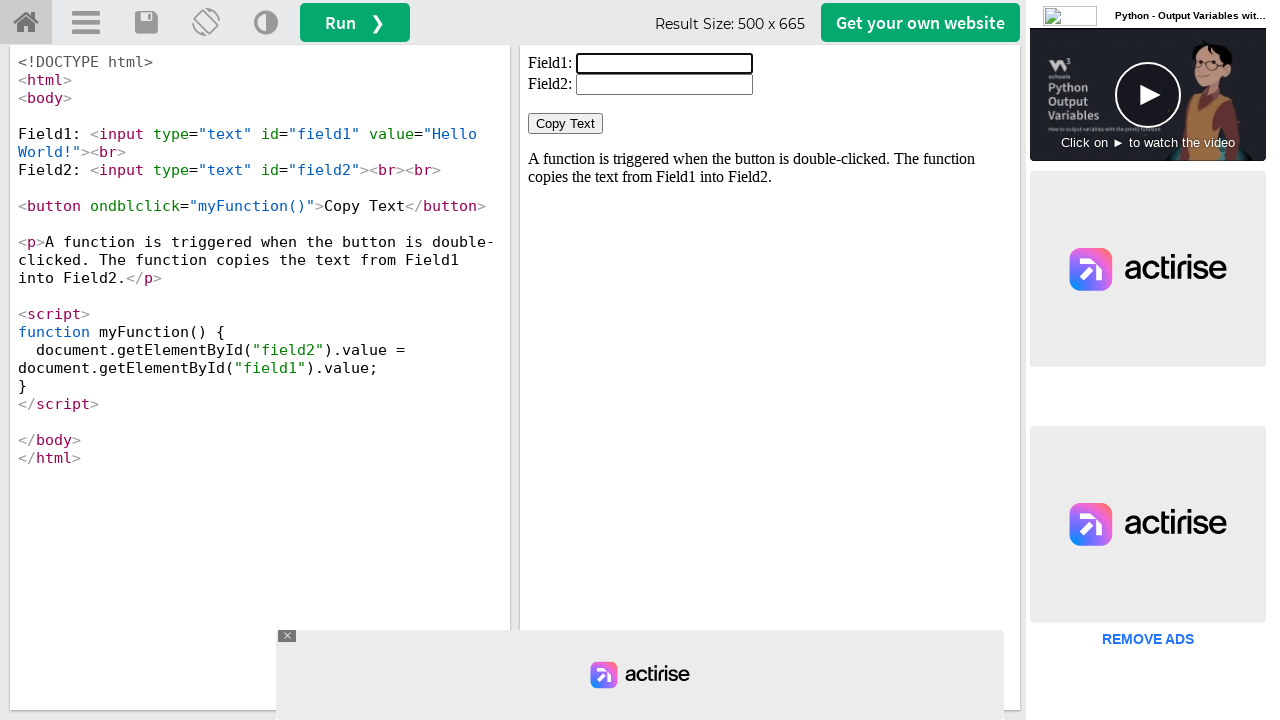

Filled first input field with 'Prasad' on #iframeResult >> internal:control=enter-frame >> #field1
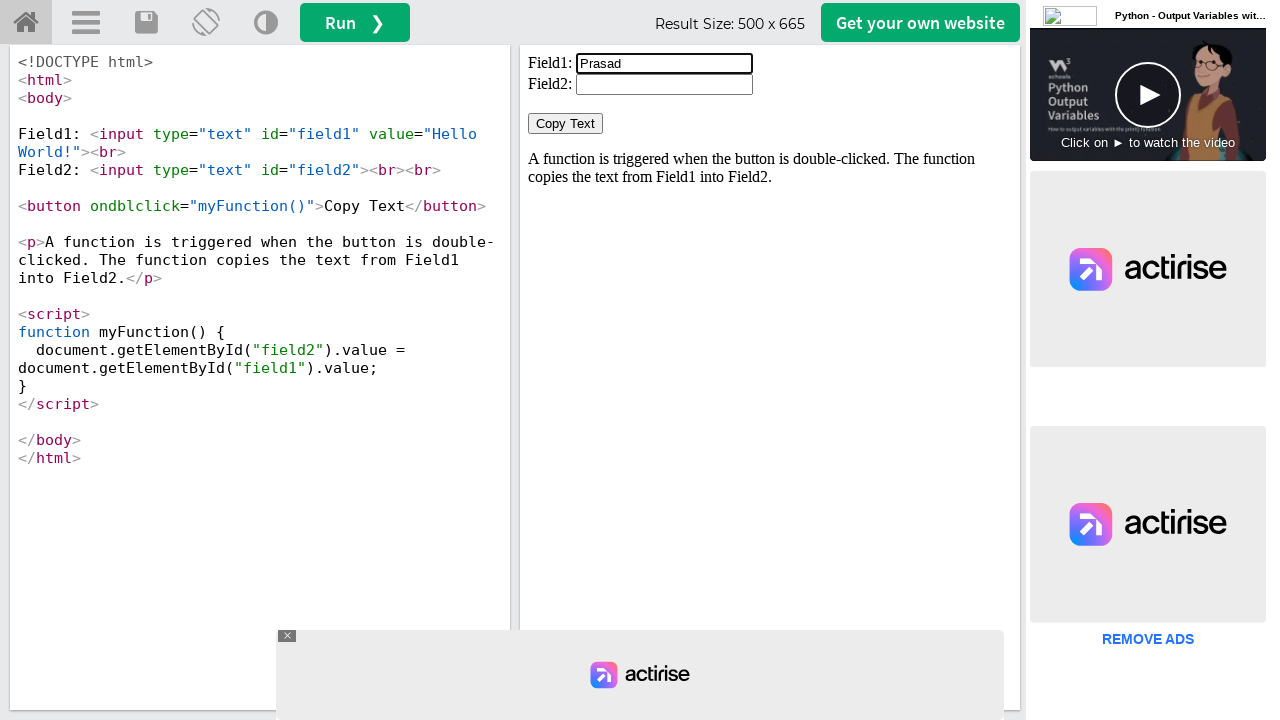

Double-clicked the 'Copy Text' button at (566, 124) on #iframeResult >> internal:control=enter-frame >> button:text('Copy Text')
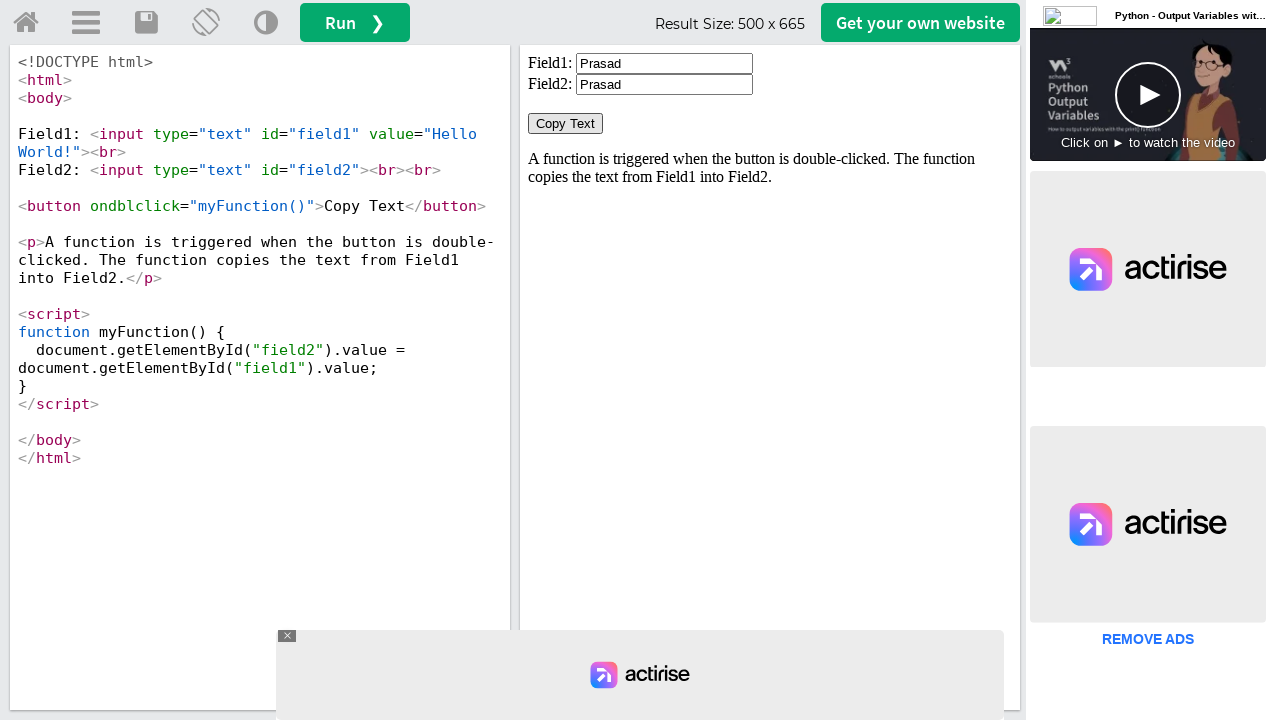

Waited 500ms for copy action to complete
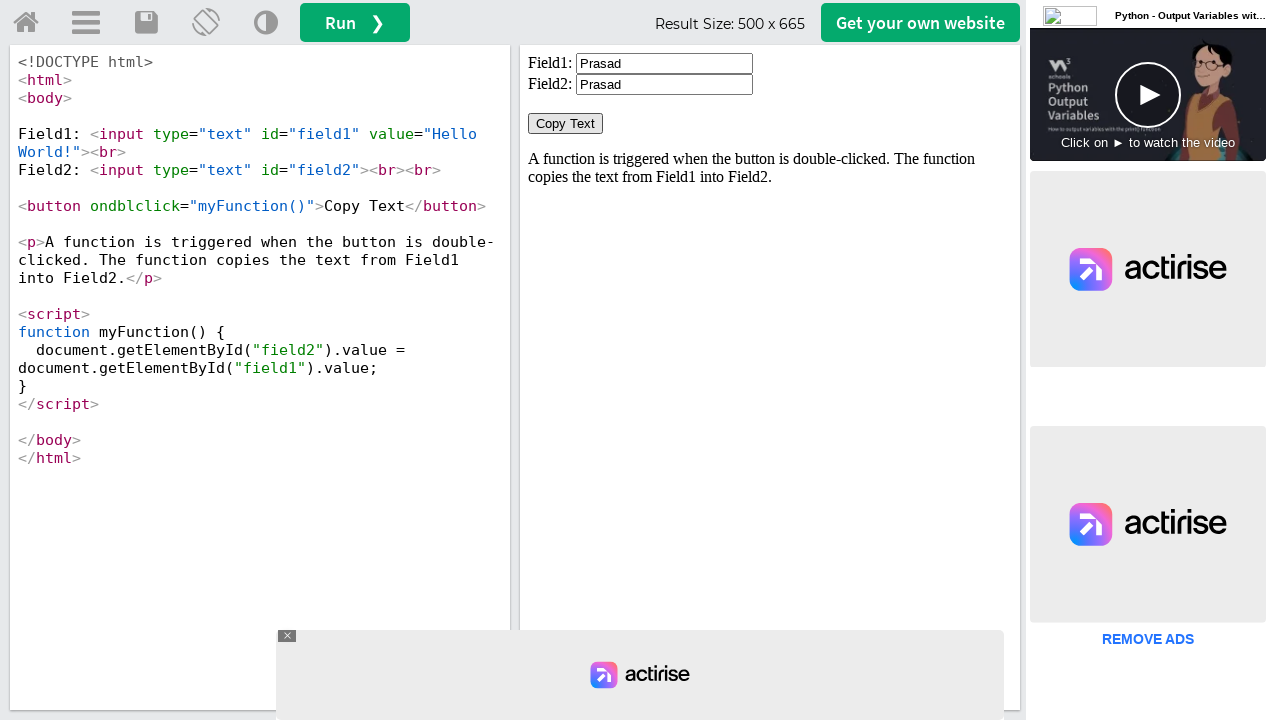

Verified text was copied to the second field
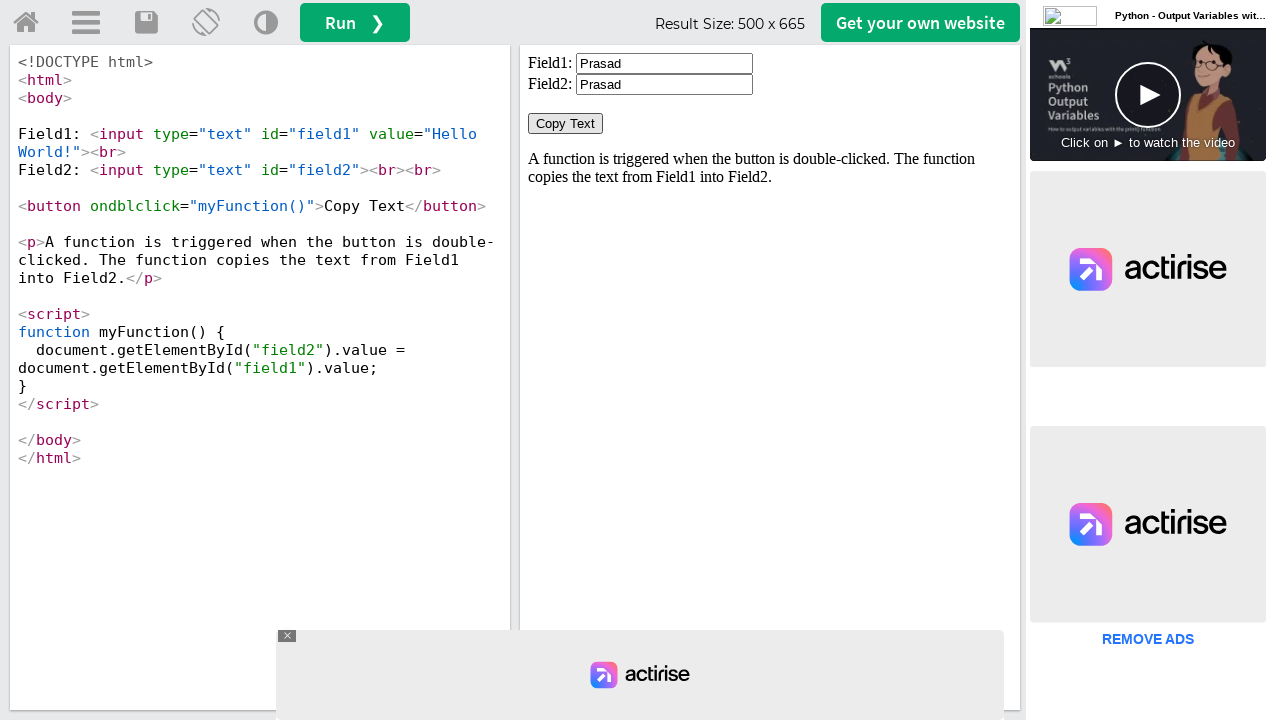

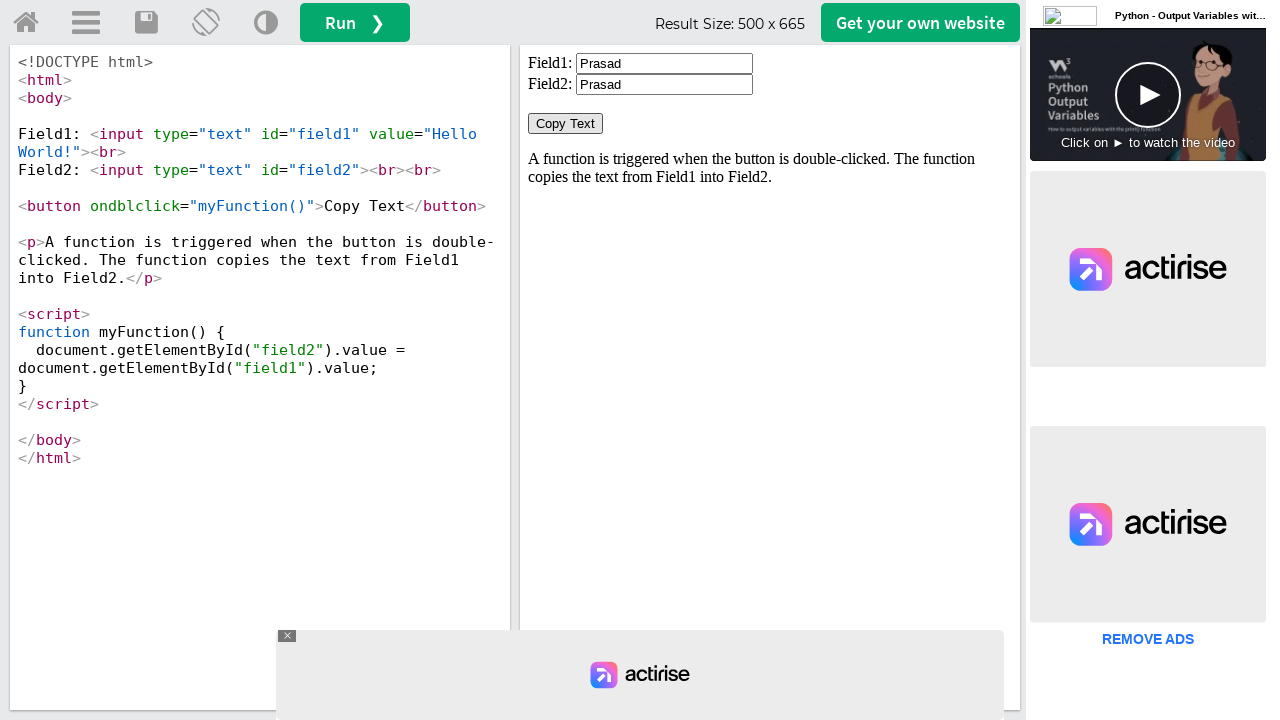